Tests the DemoQA website by navigating to the Elements section, clicking on Text Box menu item, and filling out a form with full name, email, and current address fields.

Starting URL: https://demoqa.com/

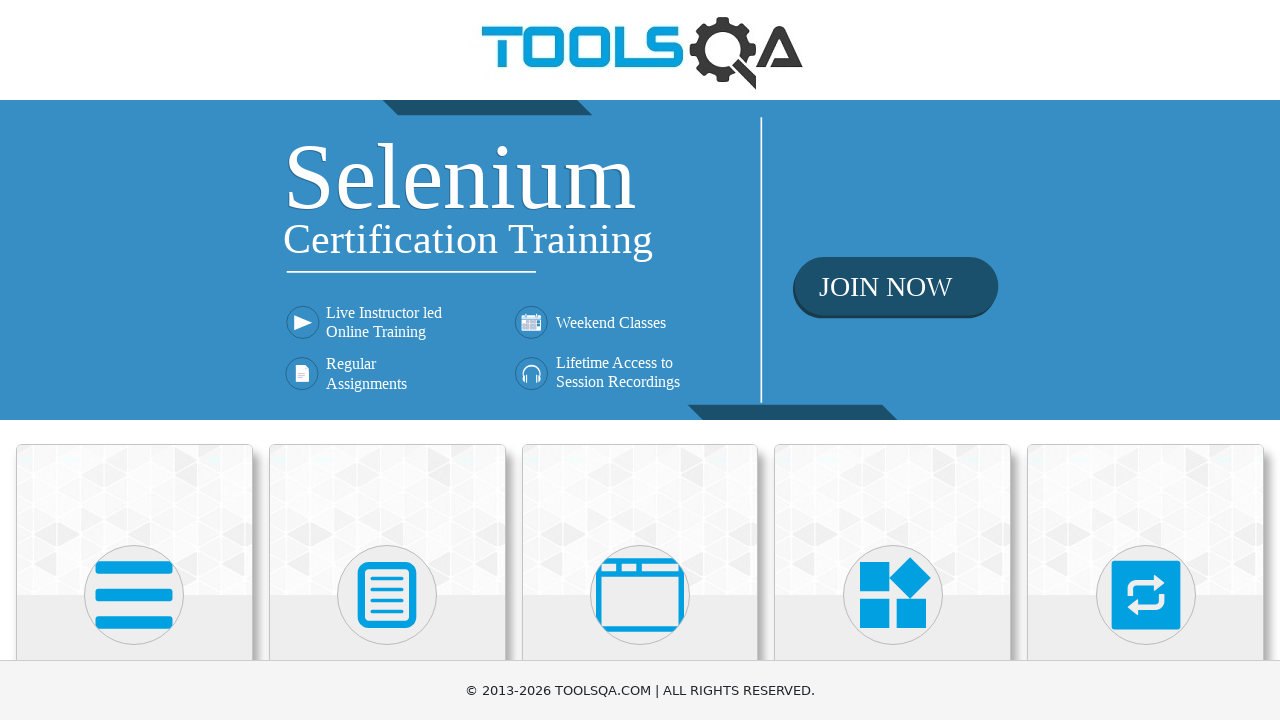

Waited for card elements to load on DemoQA homepage
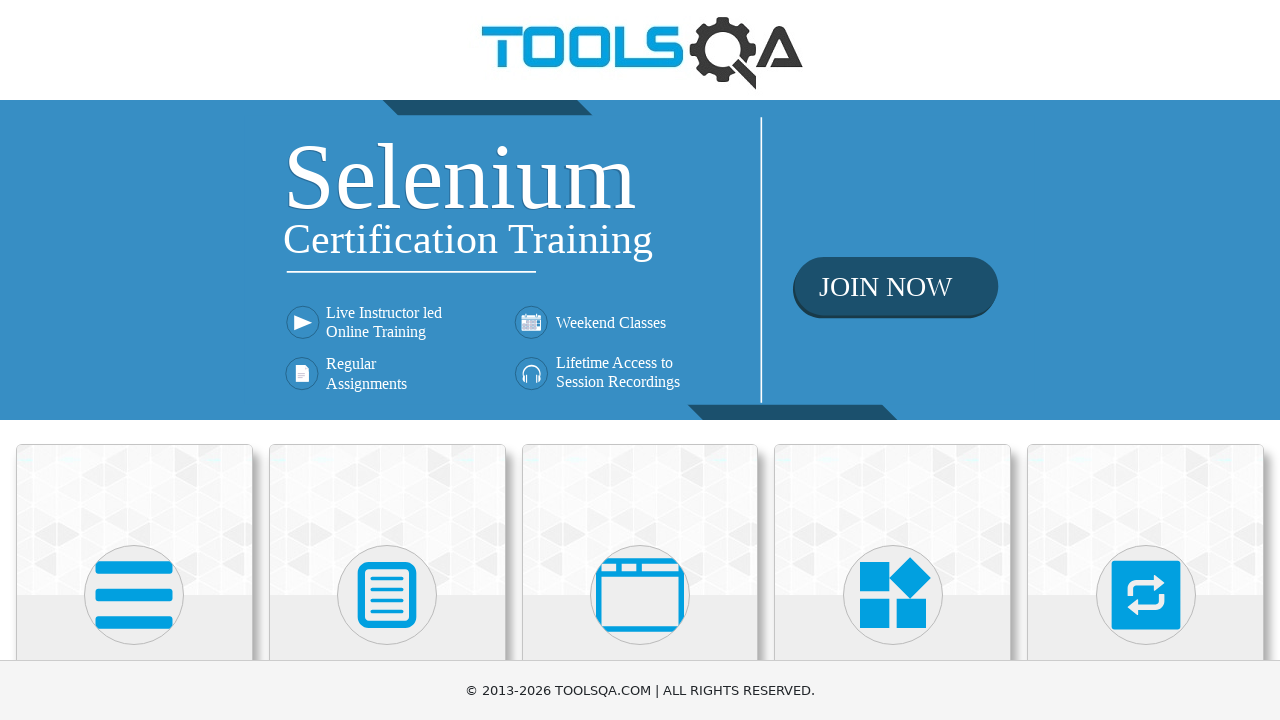

Scrolled to bottom of page to ensure Elements card is visible
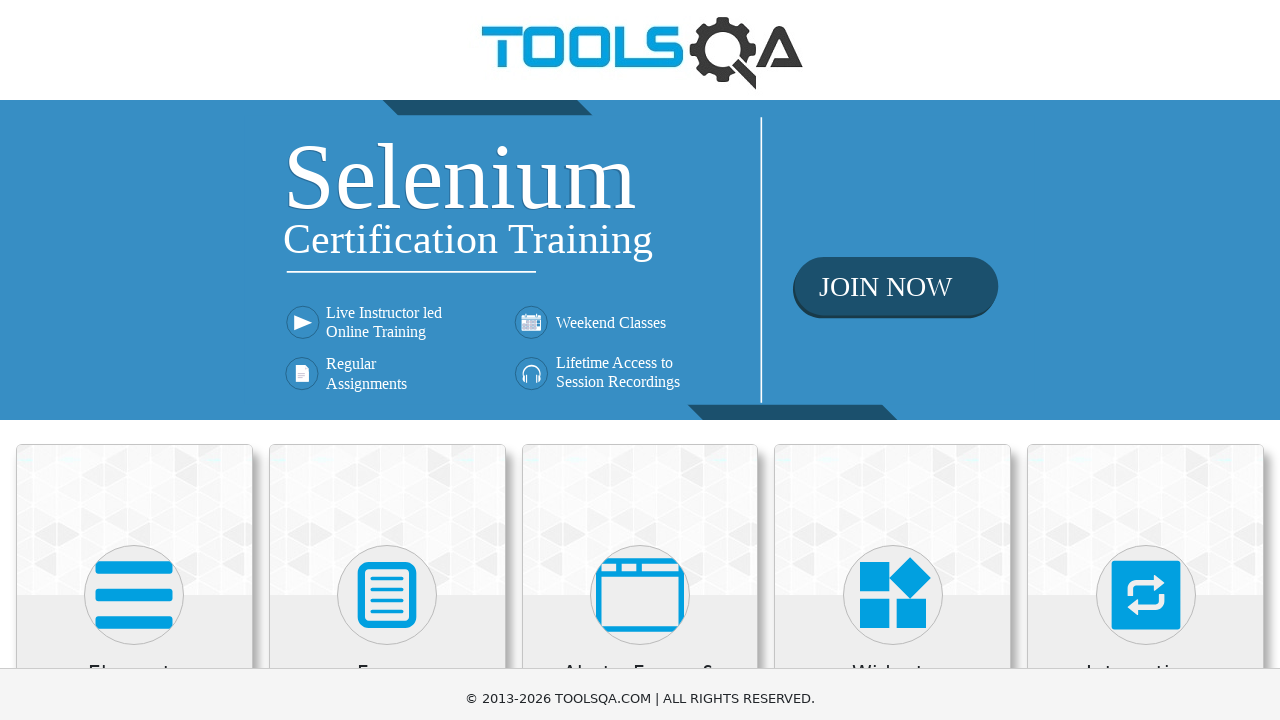

Clicked on the Elements card at (134, 200) on div.card.mt-4.top-card >> nth=0
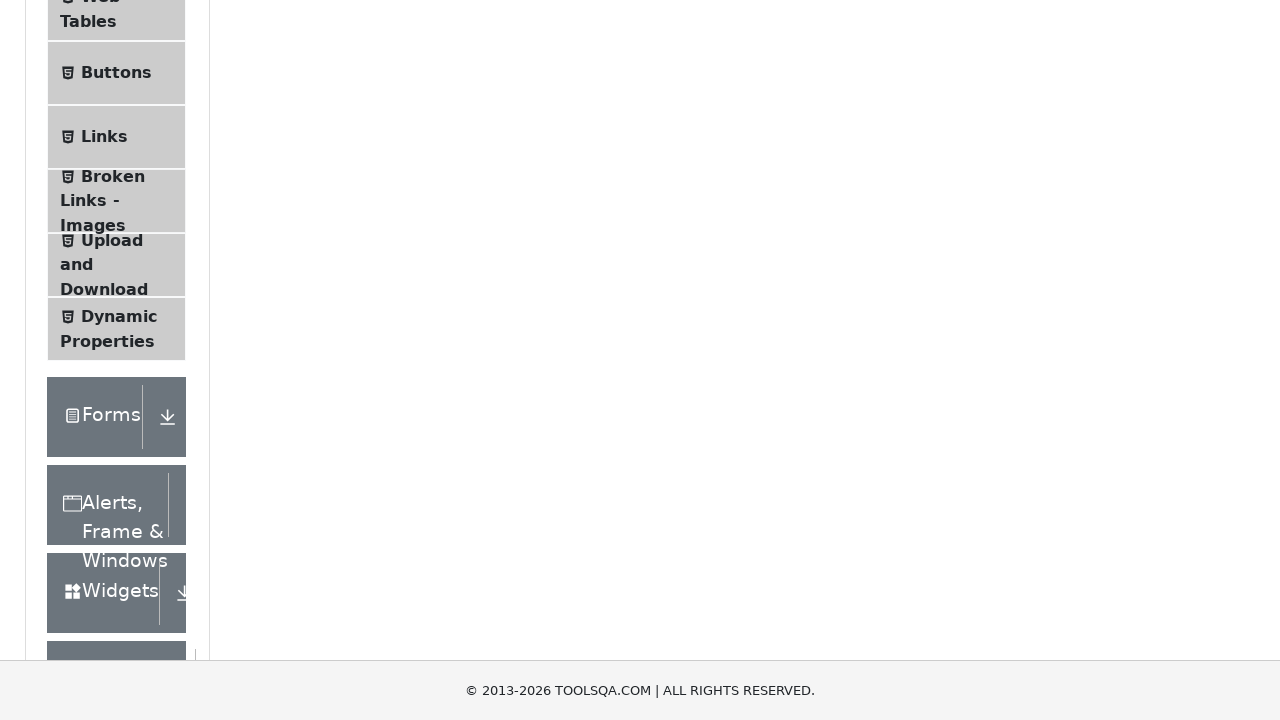

Waited for Elements menu to expand
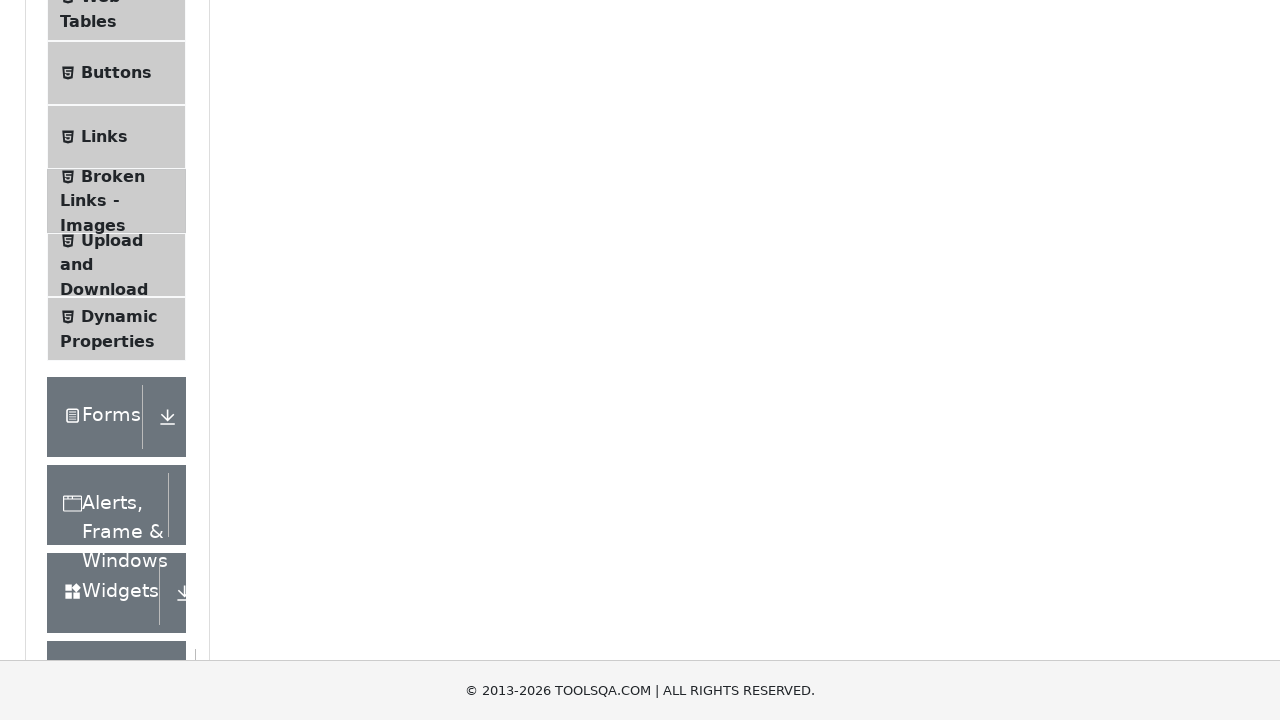

Clicked on Text Box menu item at (116, 261) on li#item-0
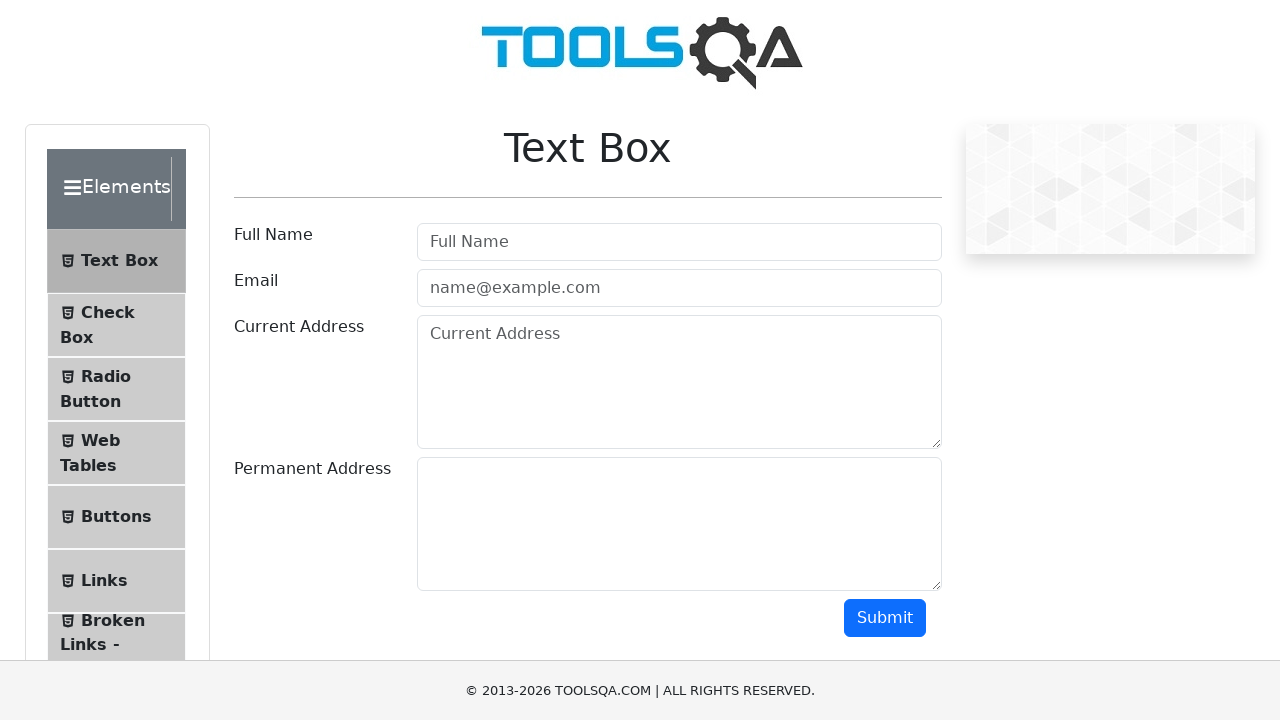

Waited for Text Box form to load
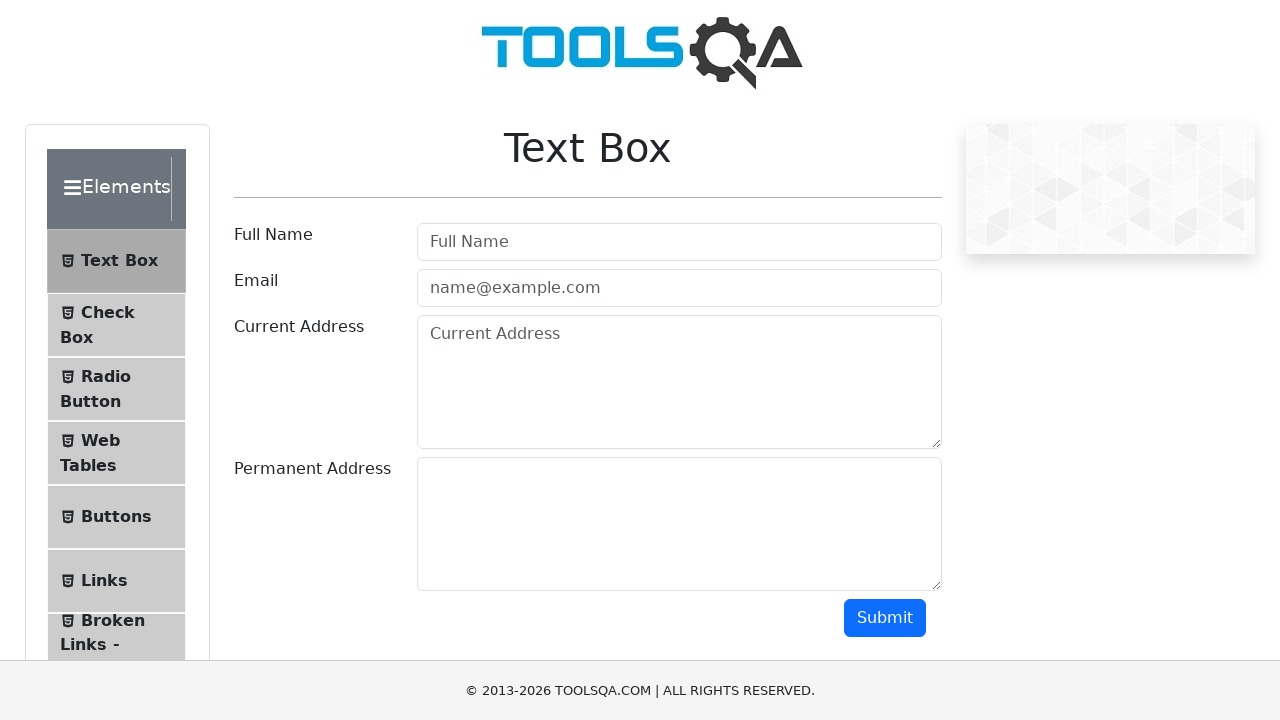

Filled Full Name field with 'Riya' on #userName
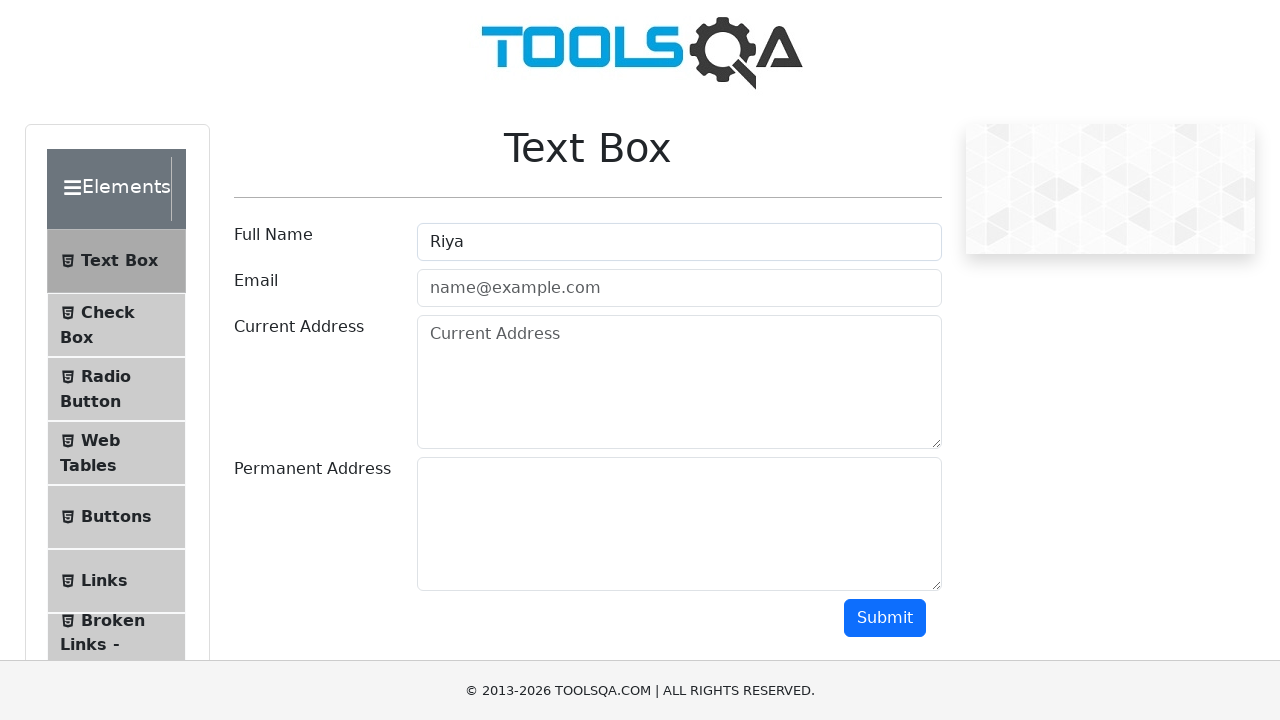

Filled Email field with 'riya@gmail.com' on #userEmail
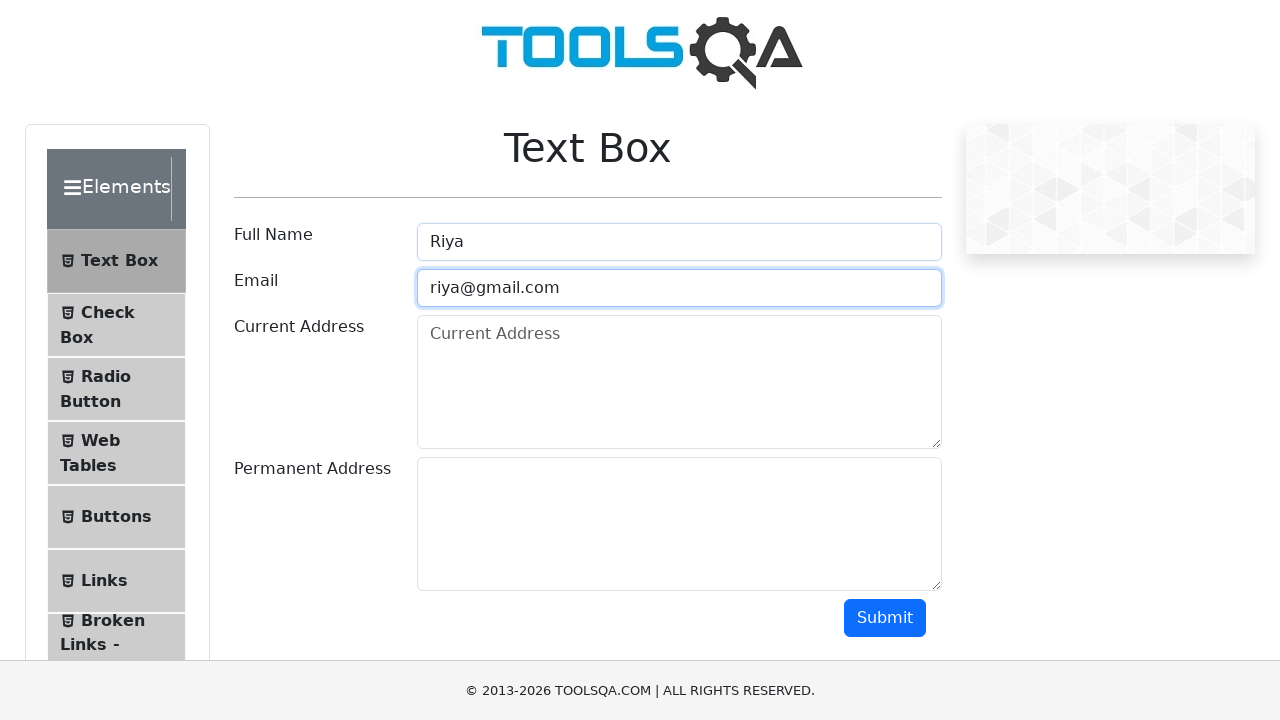

Filled Current Address field with 'watson street' on #currentAddress
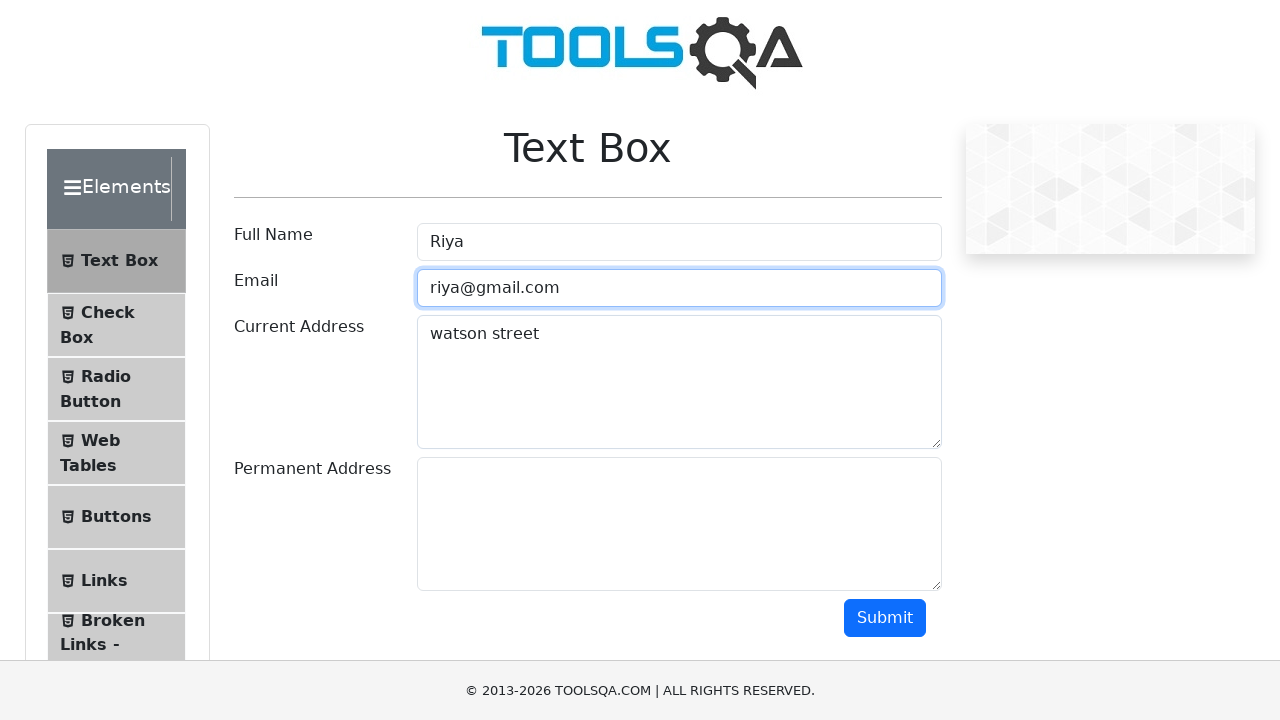

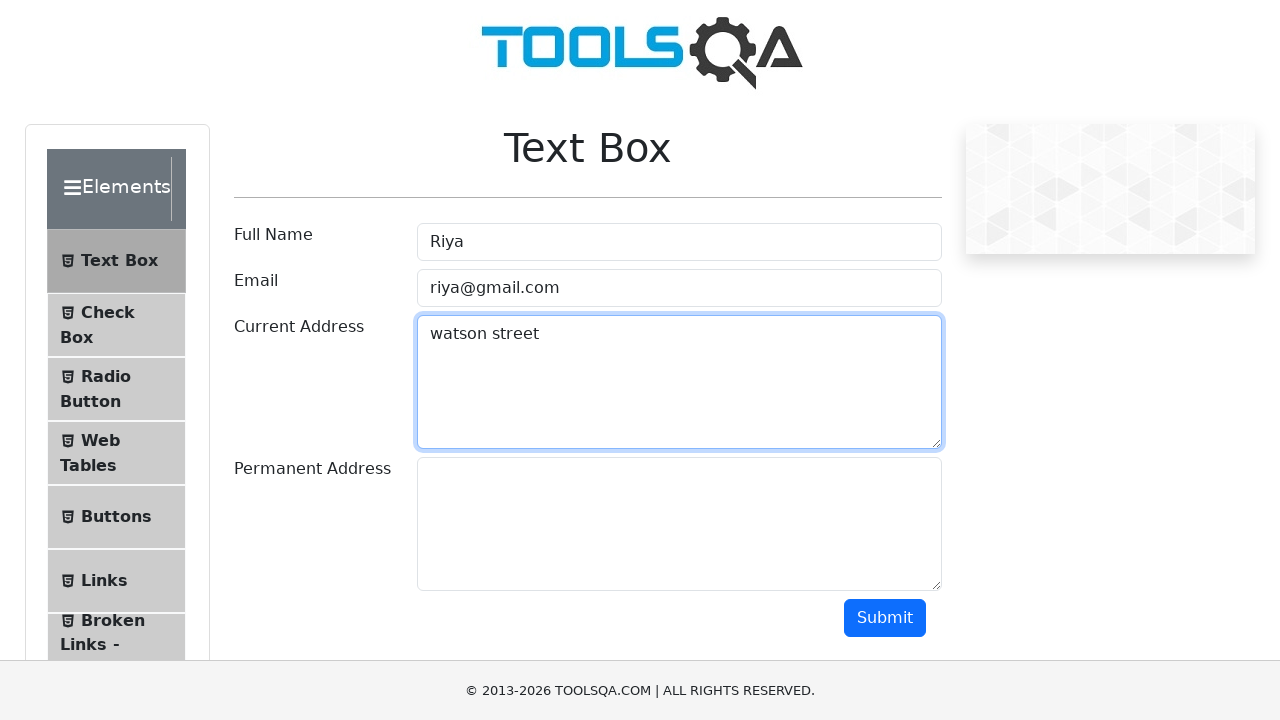